Tests checkbox interaction by finding all checkboxes and clicking on the one with value containing 'bmw'

Starting URL: https://www.argos.co.uk/search/nike/?clickOrigin=searchbar:home:term:nike

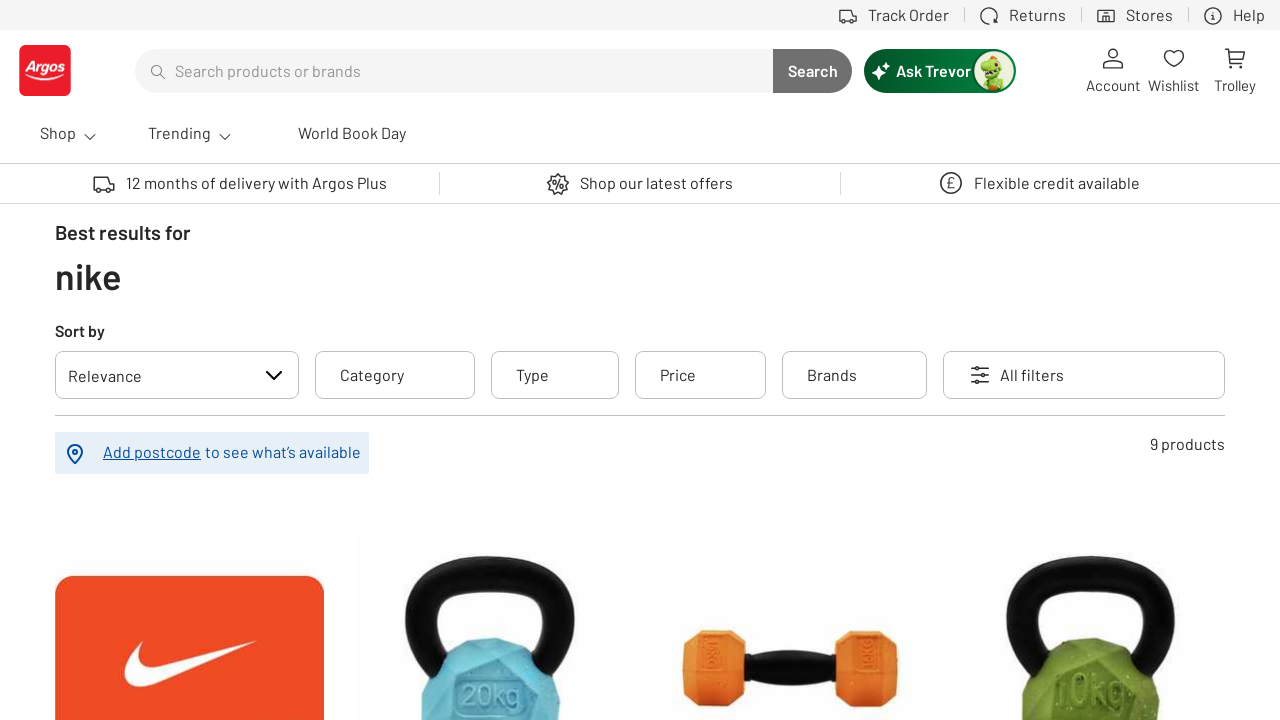

Located all checkboxes on the page
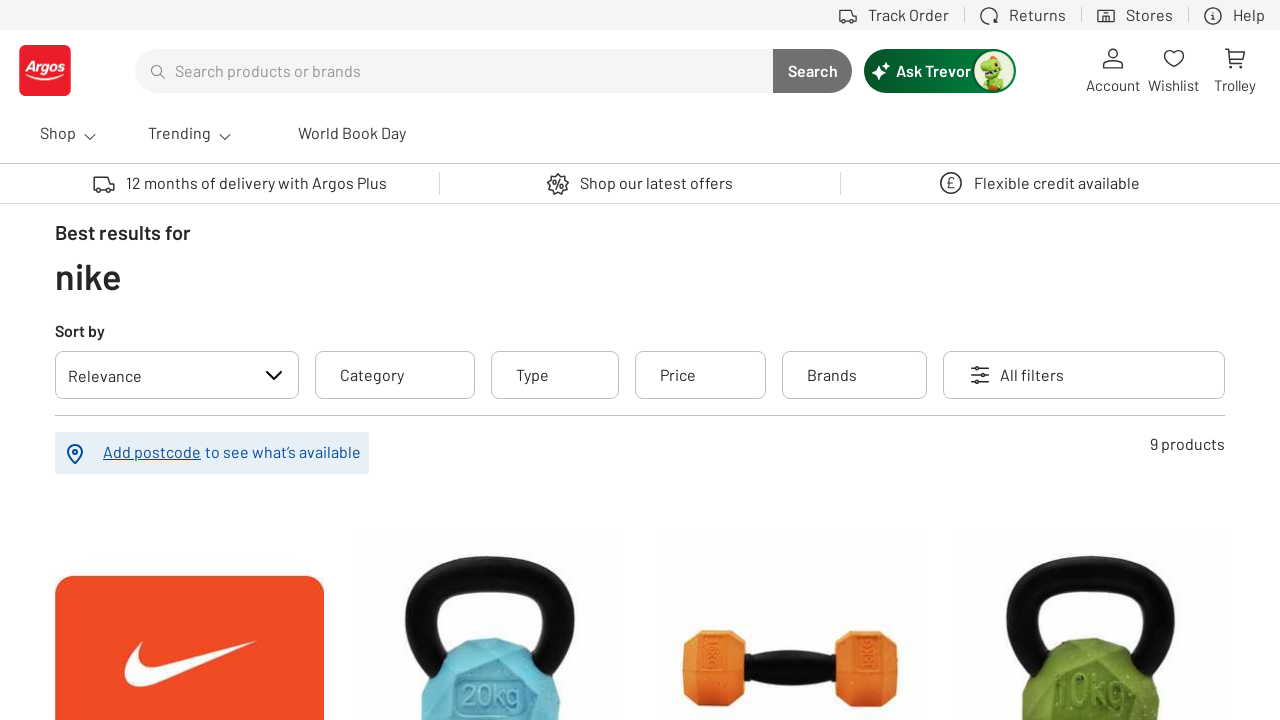

Retrieved checkbox value attribute: None
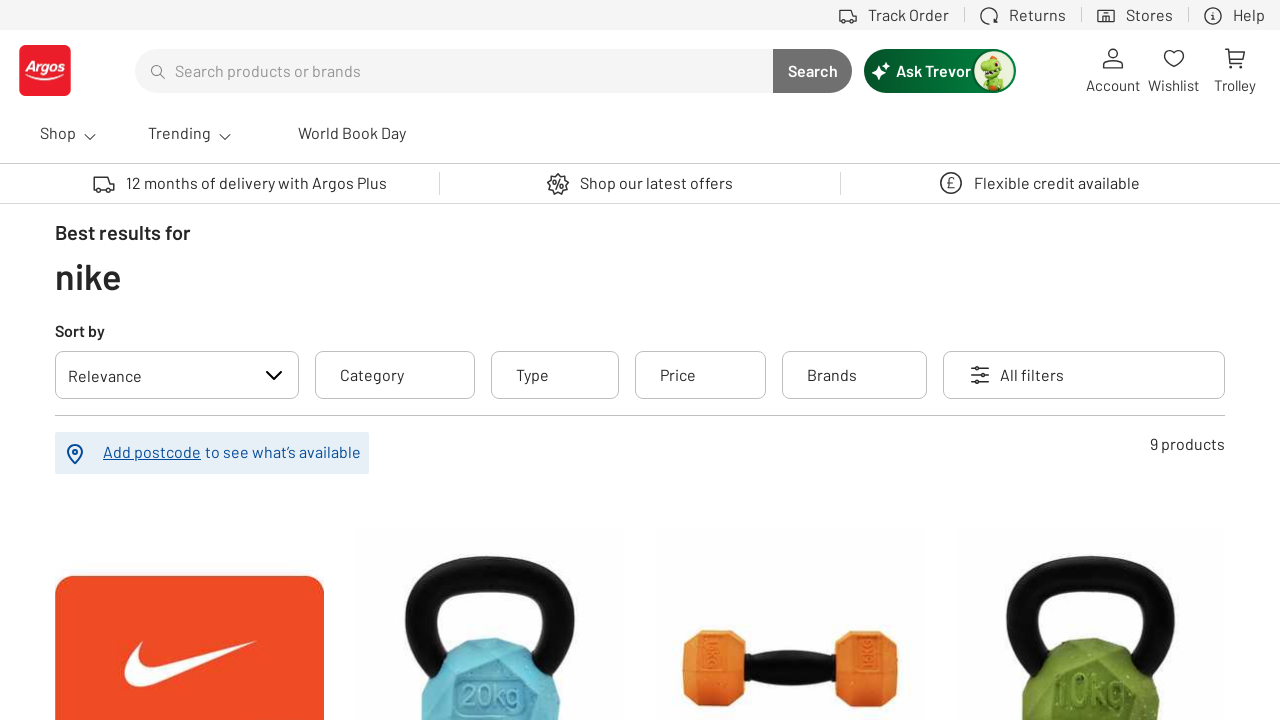

Retrieved checkbox value attribute: None
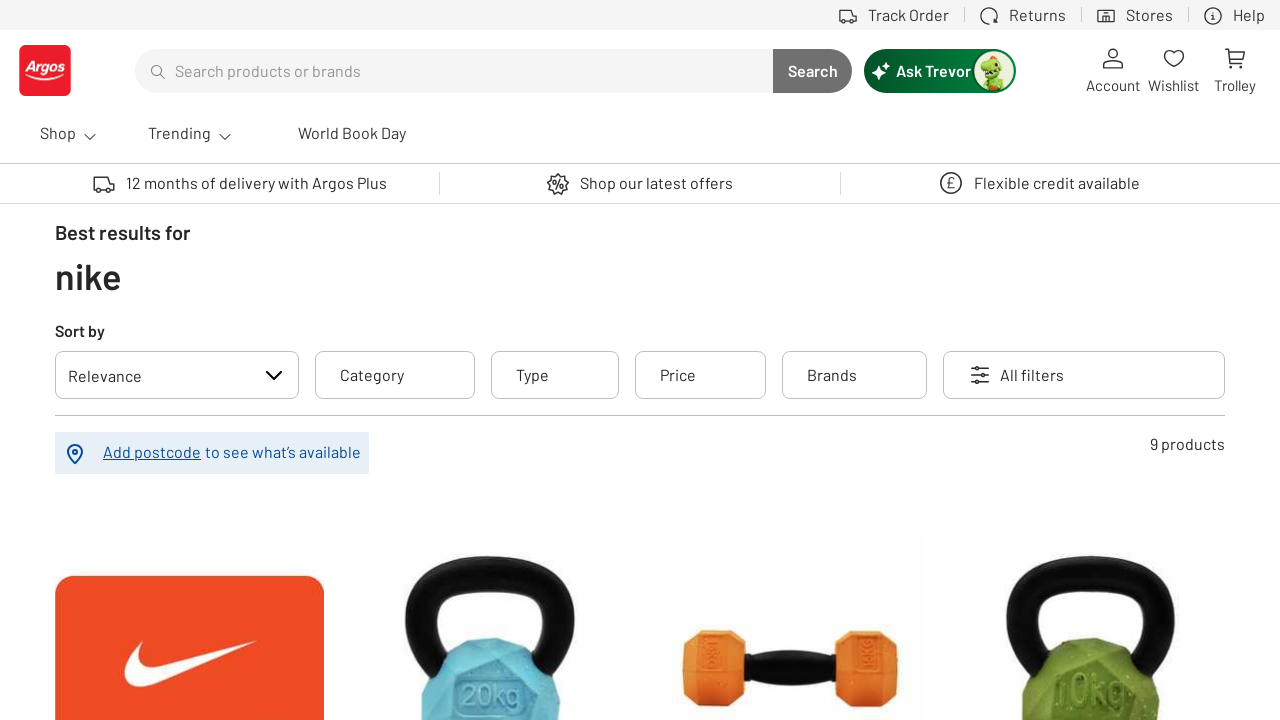

Retrieved checkbox value attribute: None
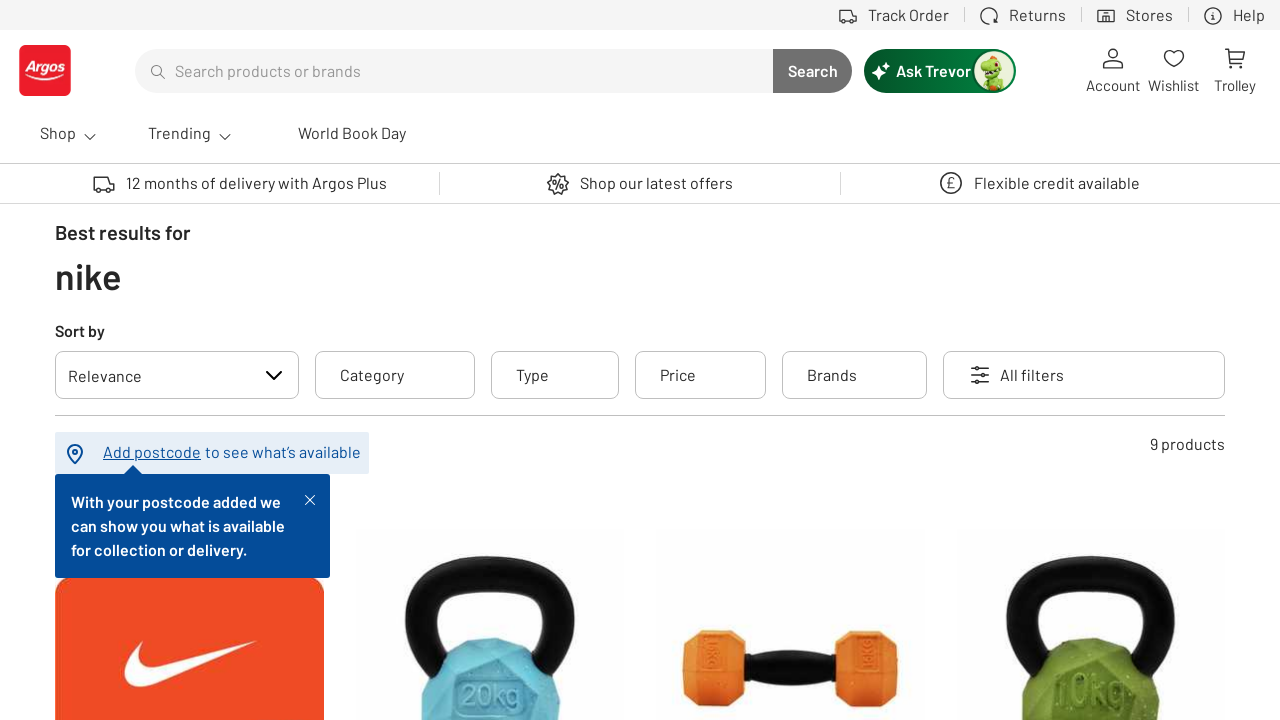

Retrieved checkbox value attribute: None
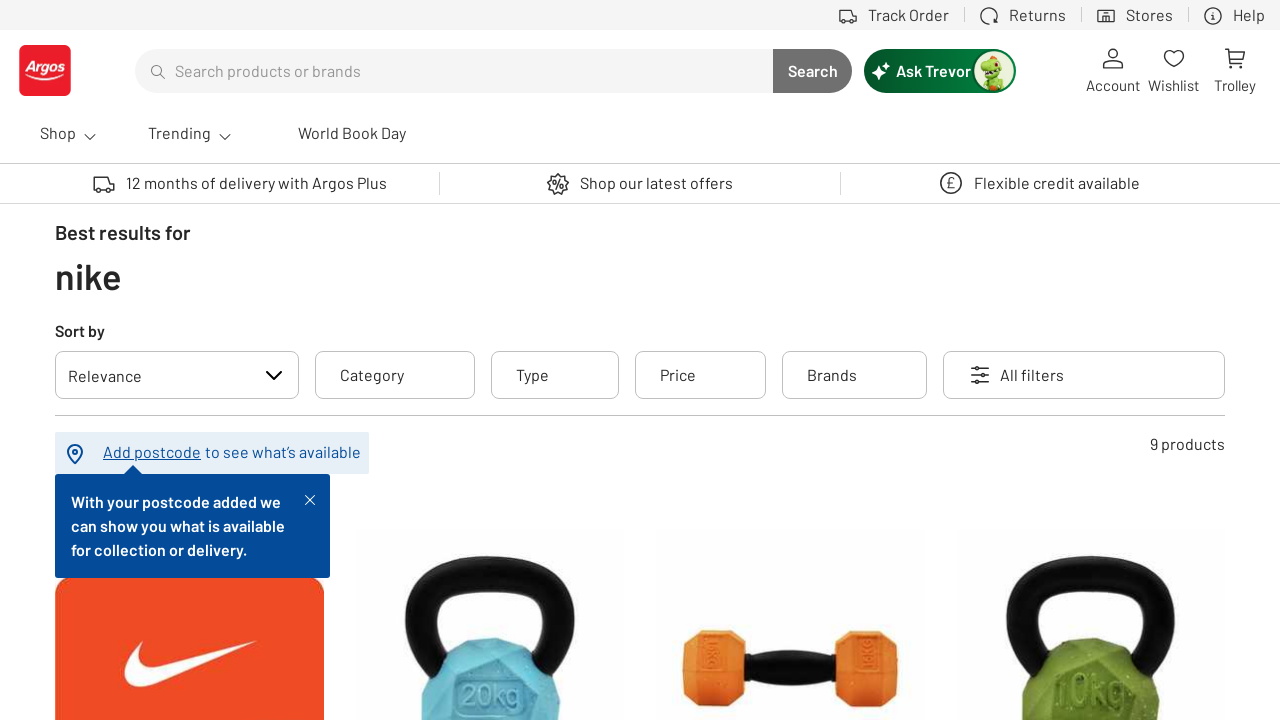

Retrieved checkbox value attribute: None
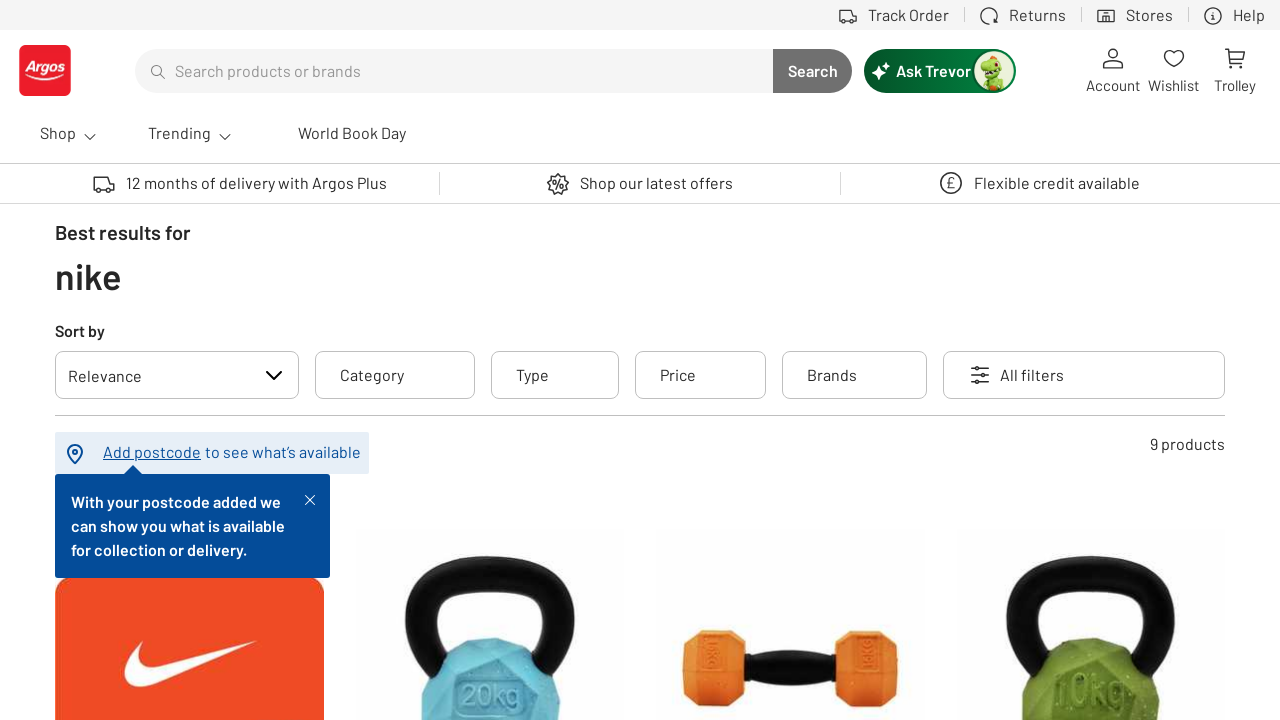

Retrieved checkbox value attribute: None
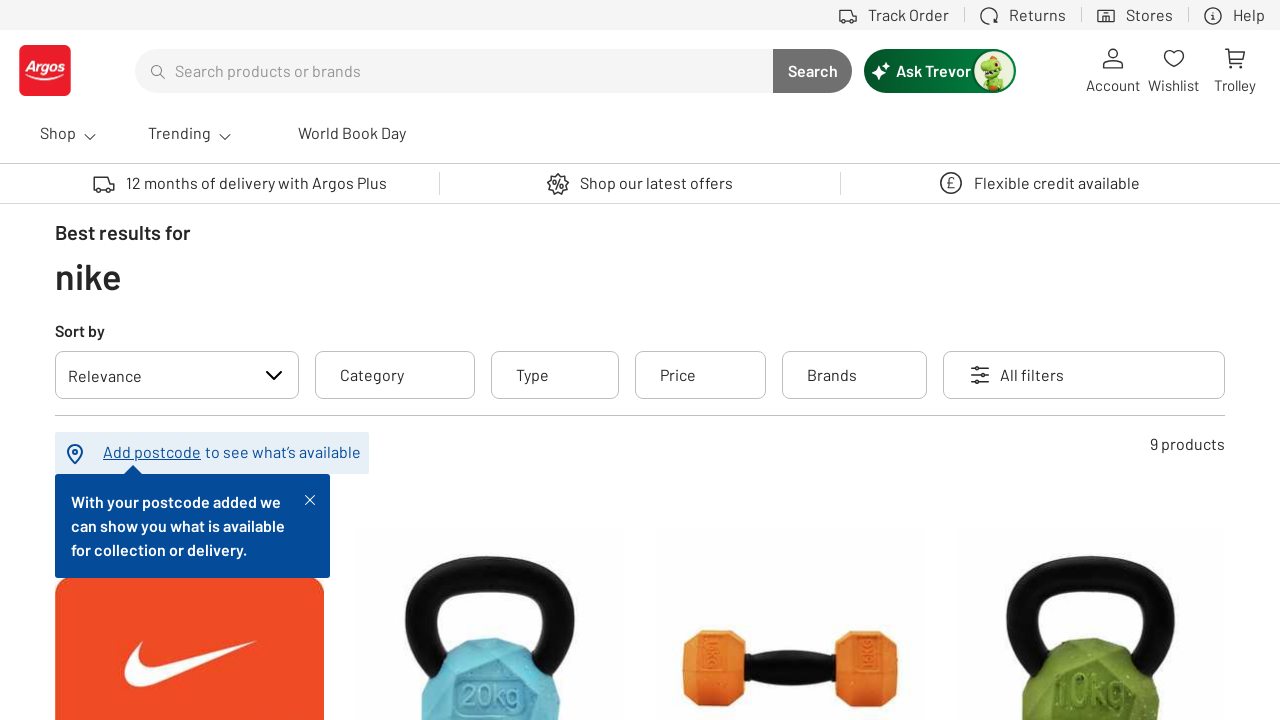

Retrieved checkbox value attribute: None
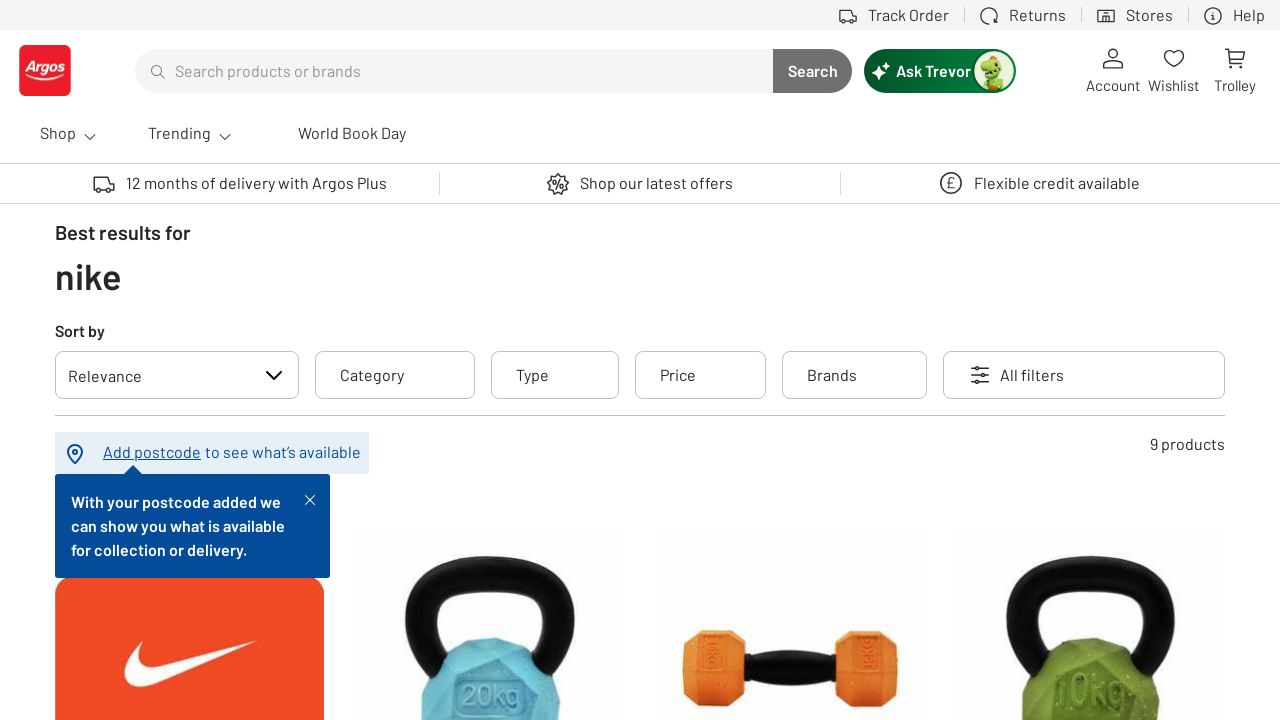

Retrieved checkbox value attribute: None
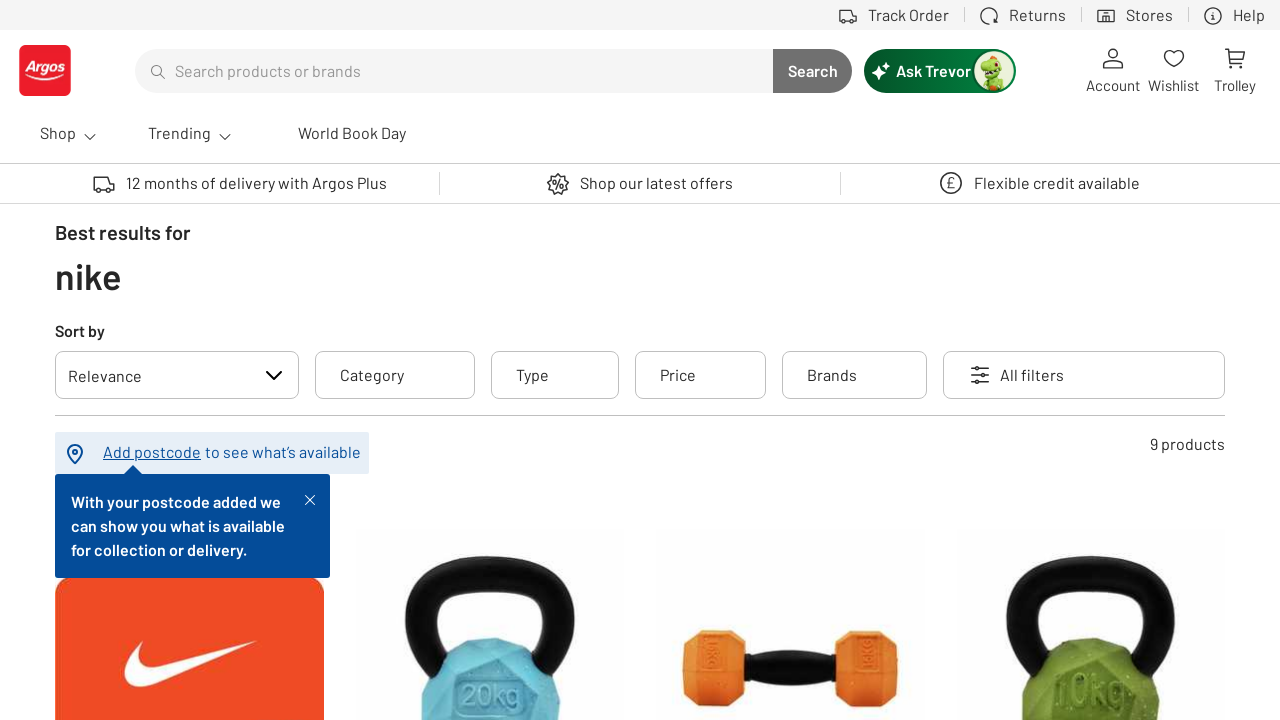

Retrieved checkbox value attribute: None
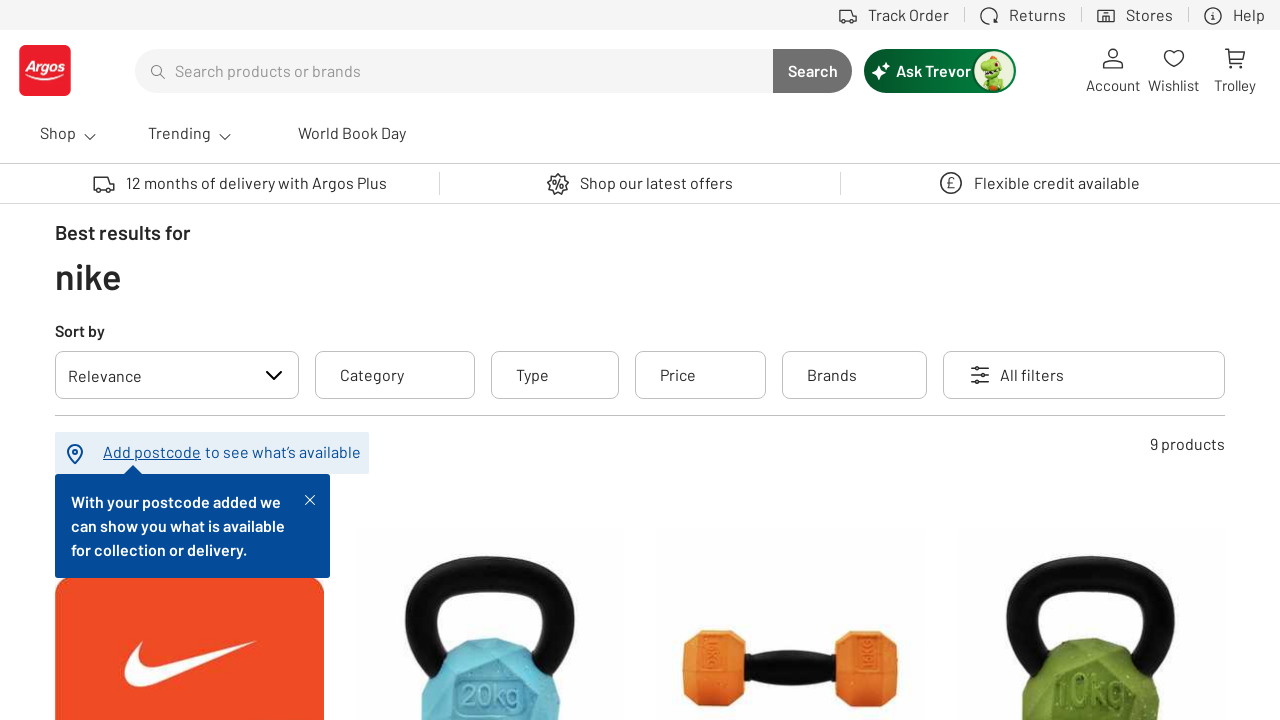

Retrieved checkbox value attribute: None
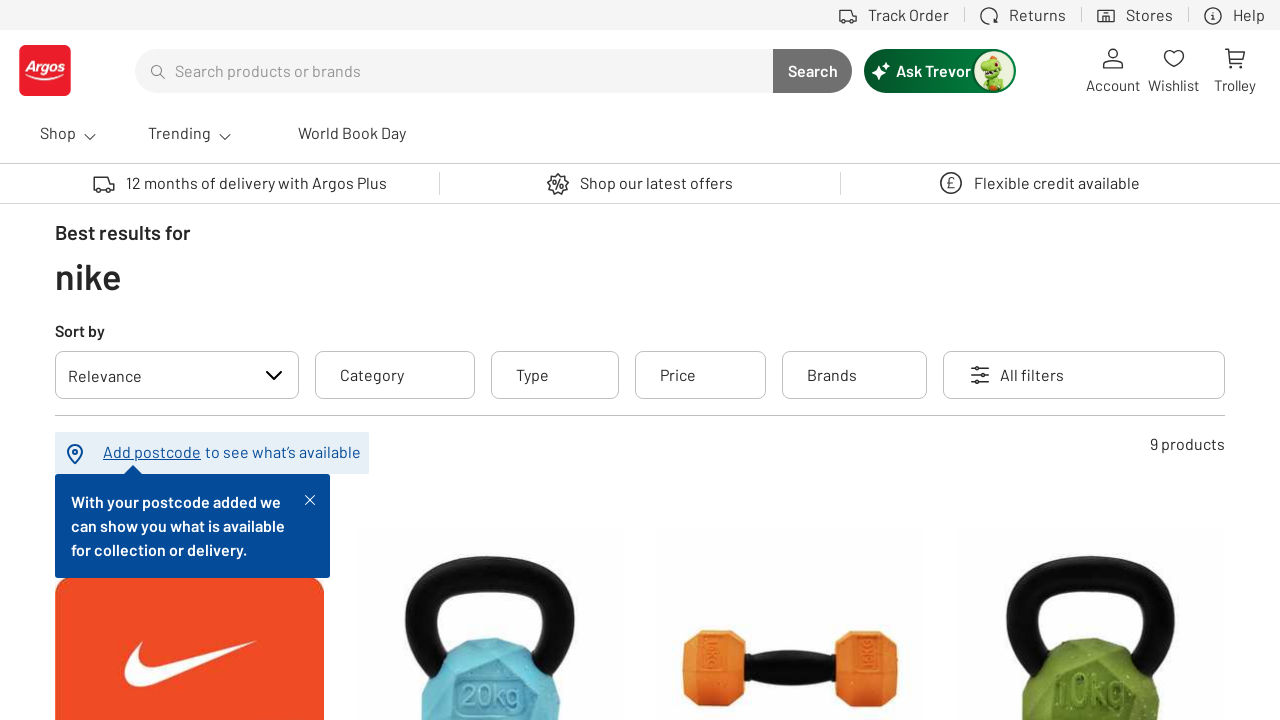

Retrieved checkbox value attribute: None
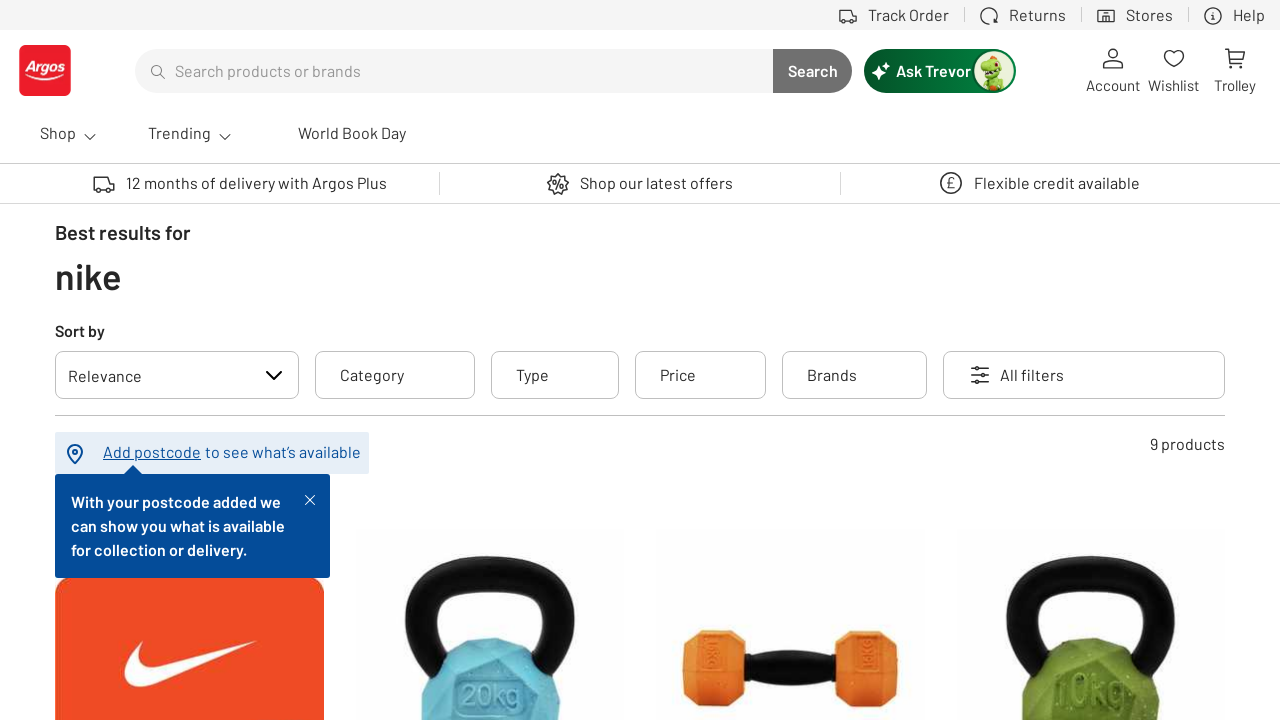

Retrieved checkbox value attribute: None
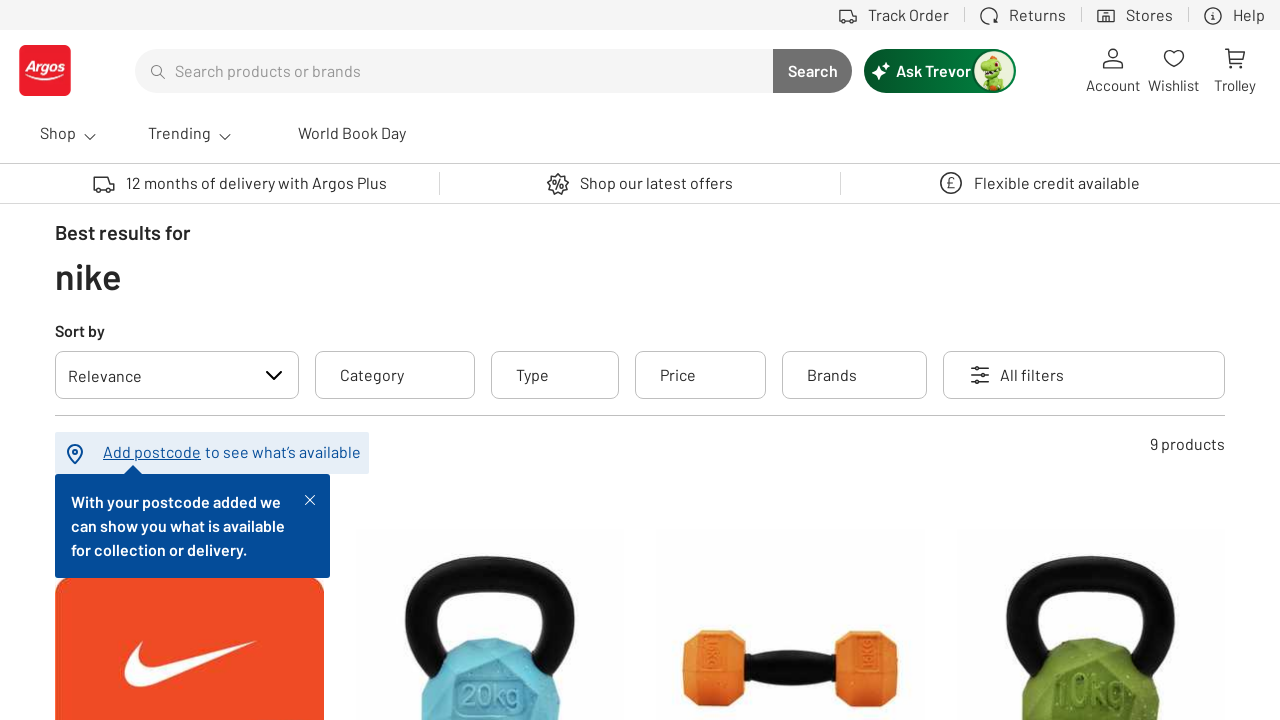

Retrieved checkbox value attribute: None
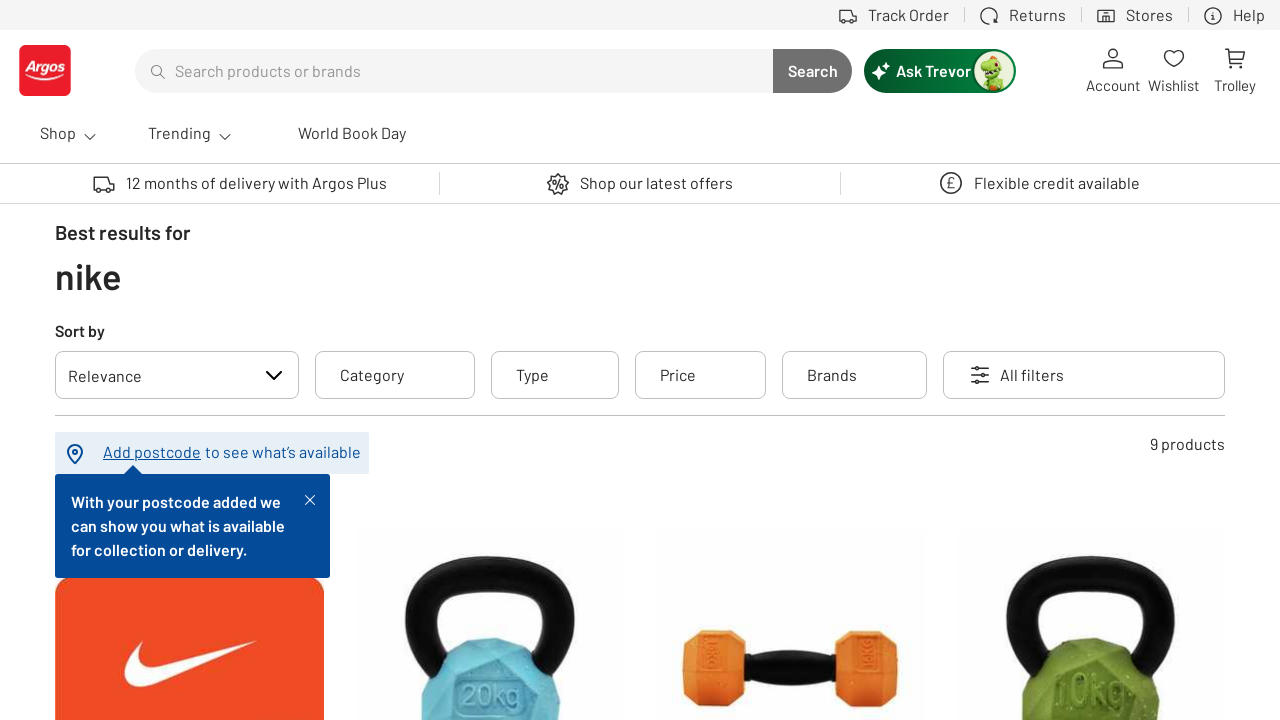

Retrieved checkbox value attribute: None
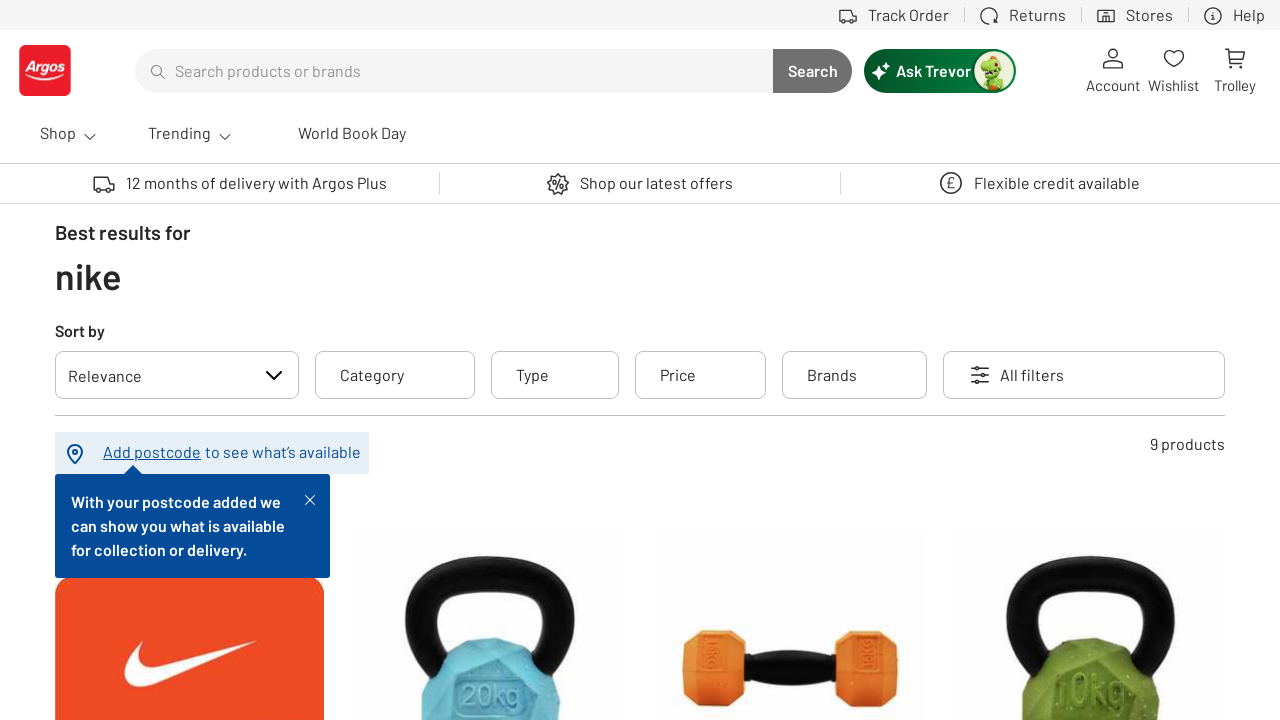

Retrieved checkbox value attribute: None
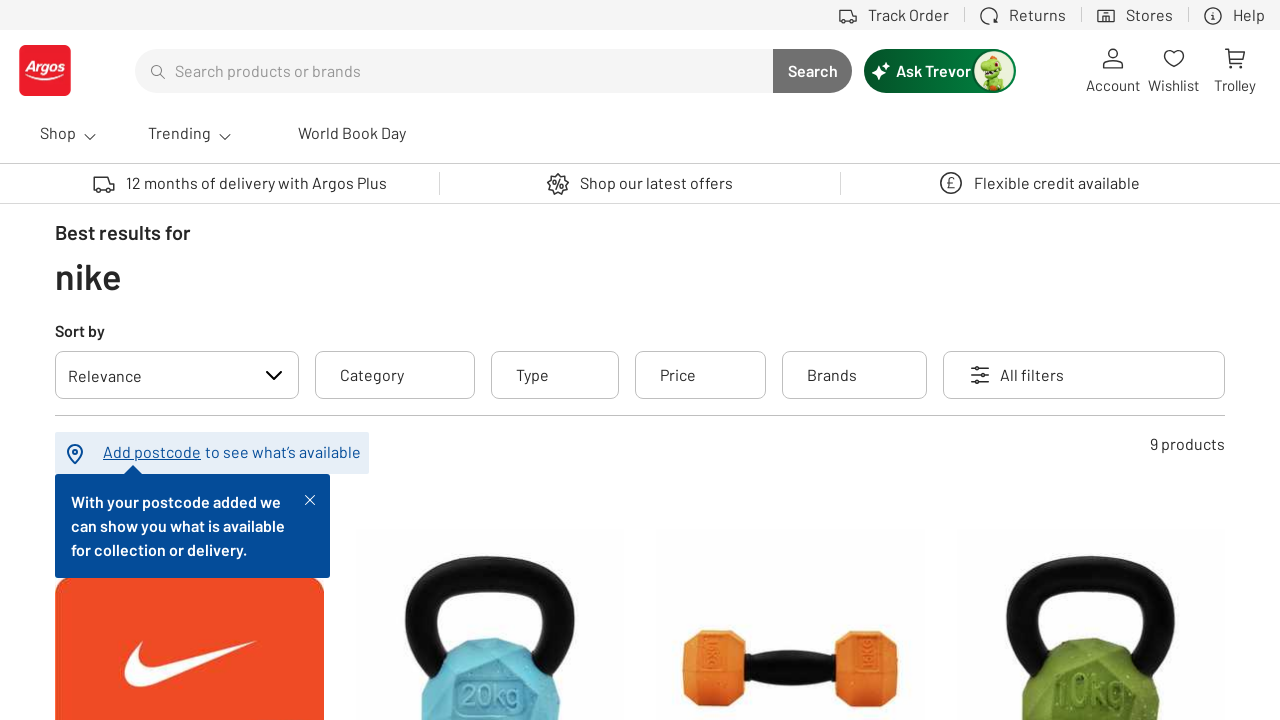

Retrieved checkbox value attribute: None
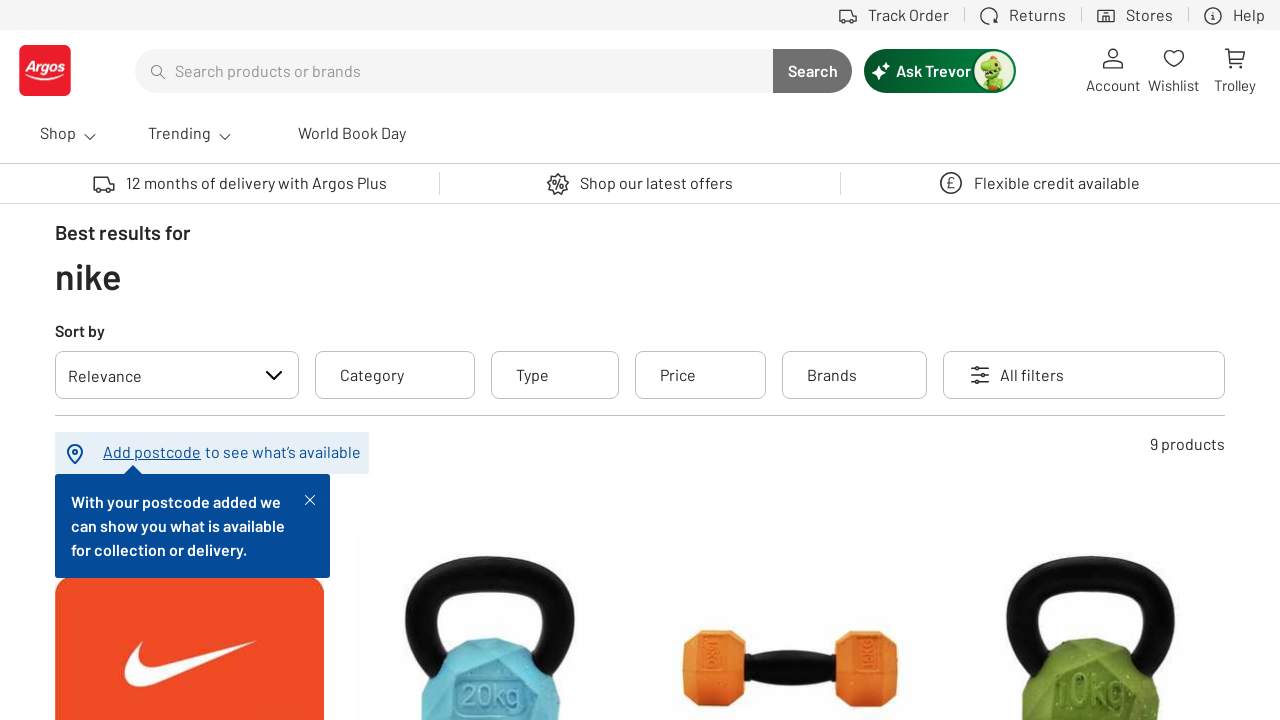

Retrieved checkbox value attribute: None
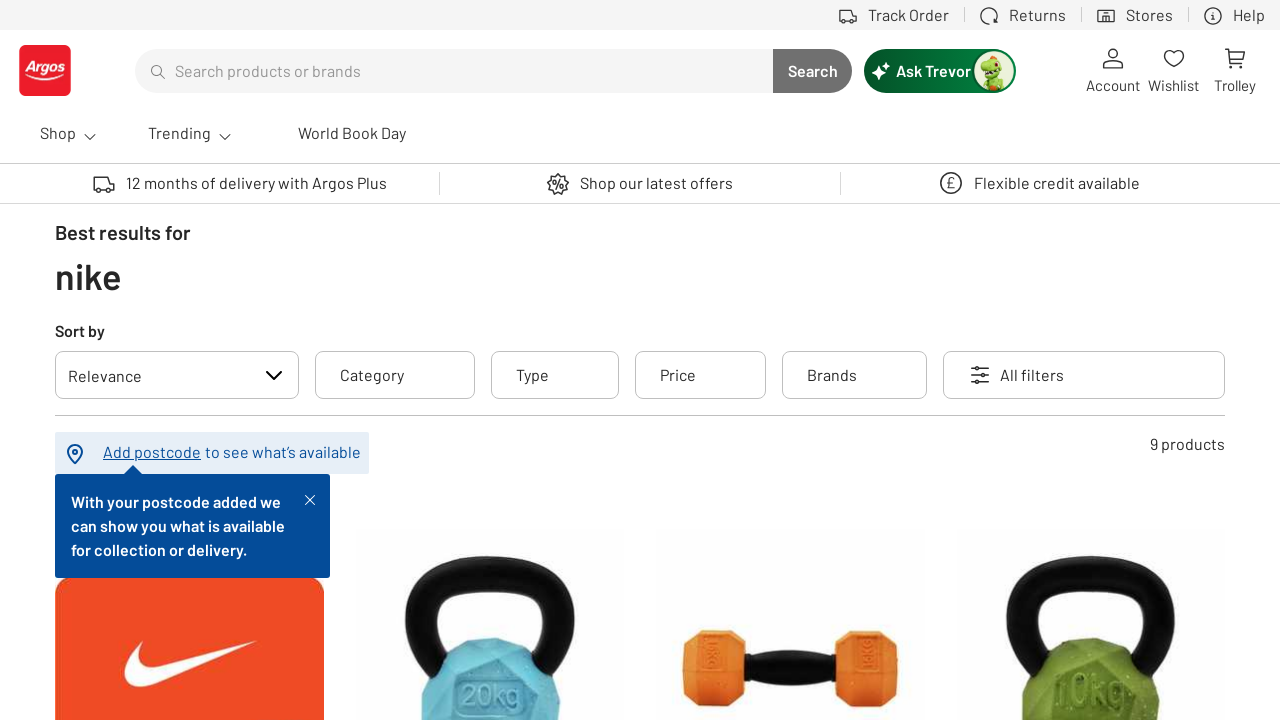

Retrieved checkbox value attribute: None
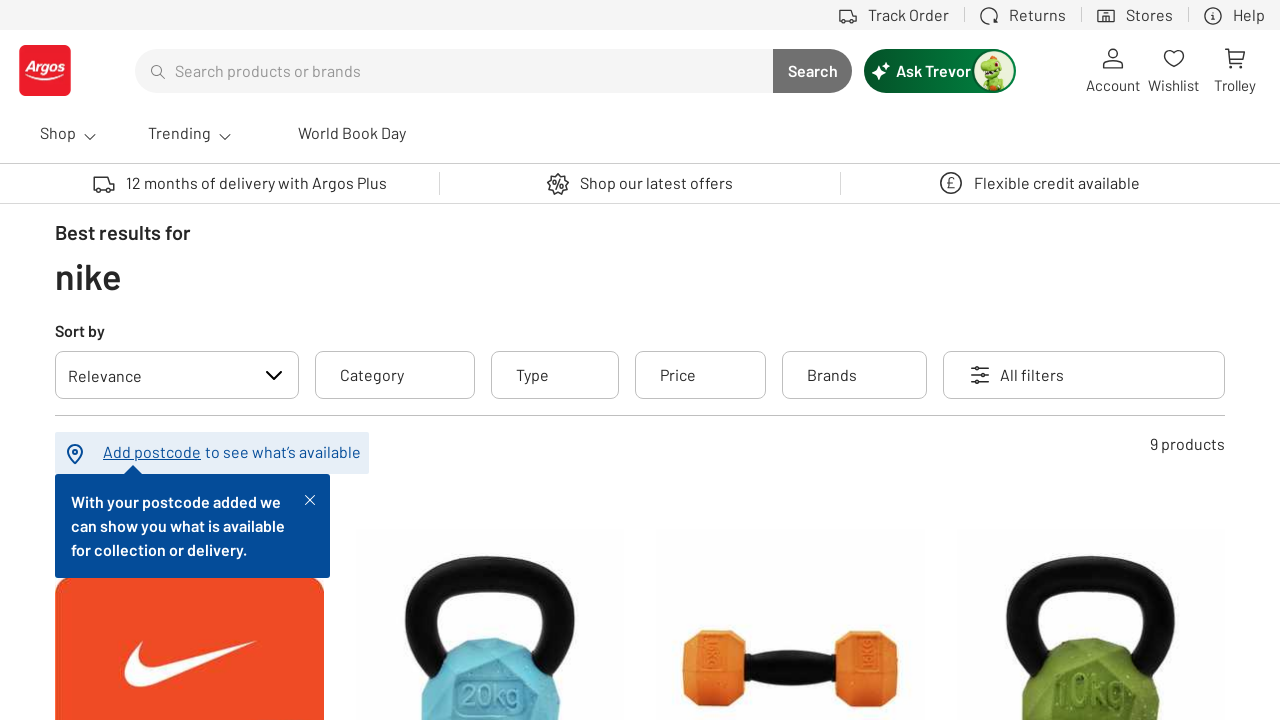

Retrieved checkbox value attribute: None
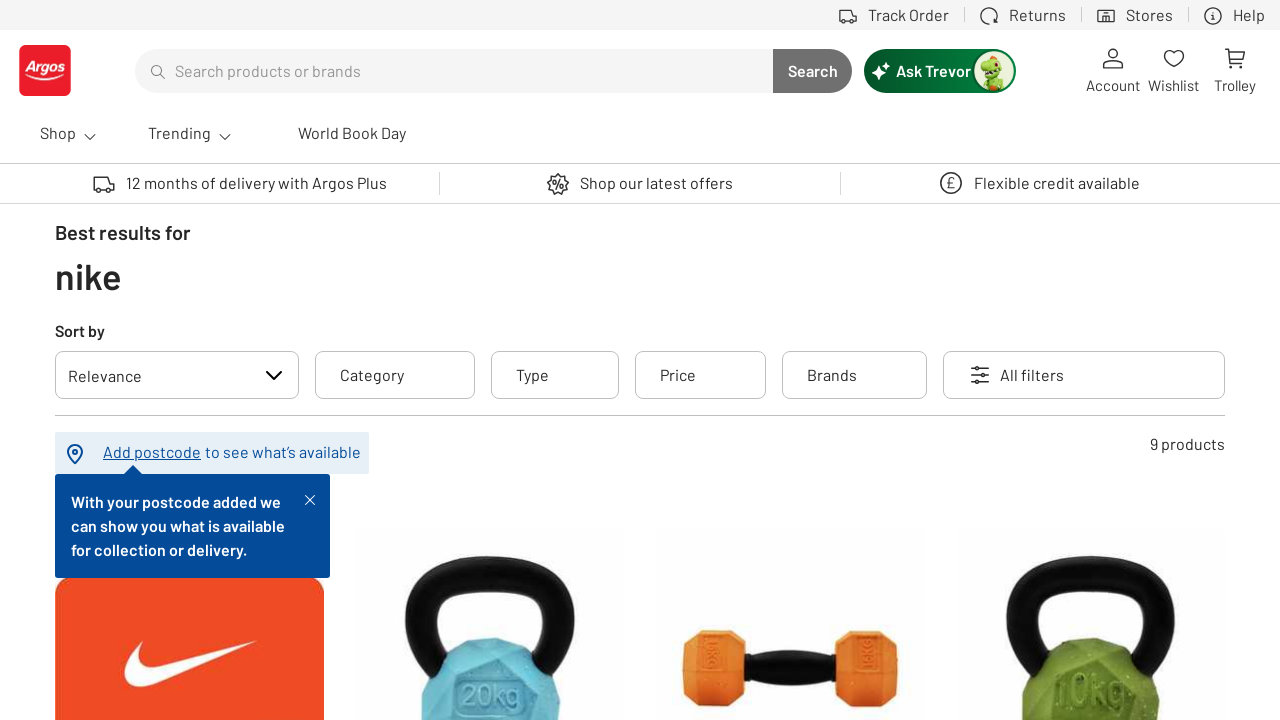

Retrieved checkbox value attribute: None
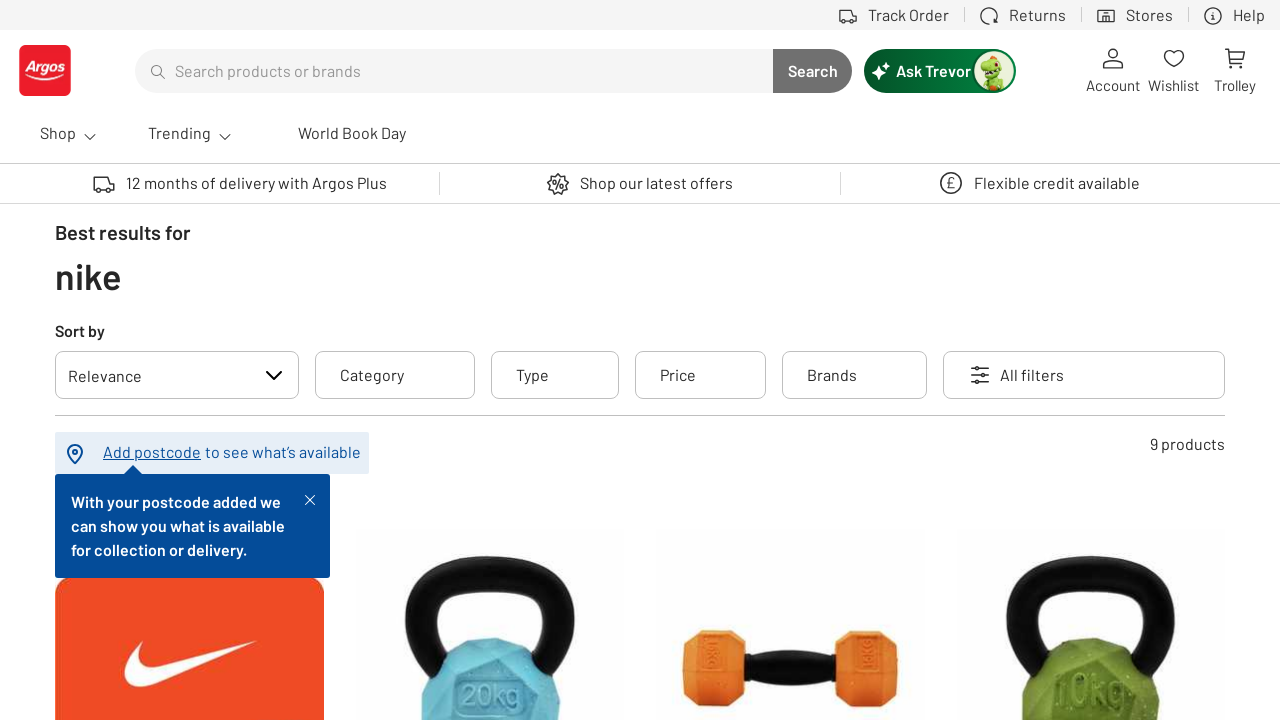

Retrieved checkbox value attribute: None
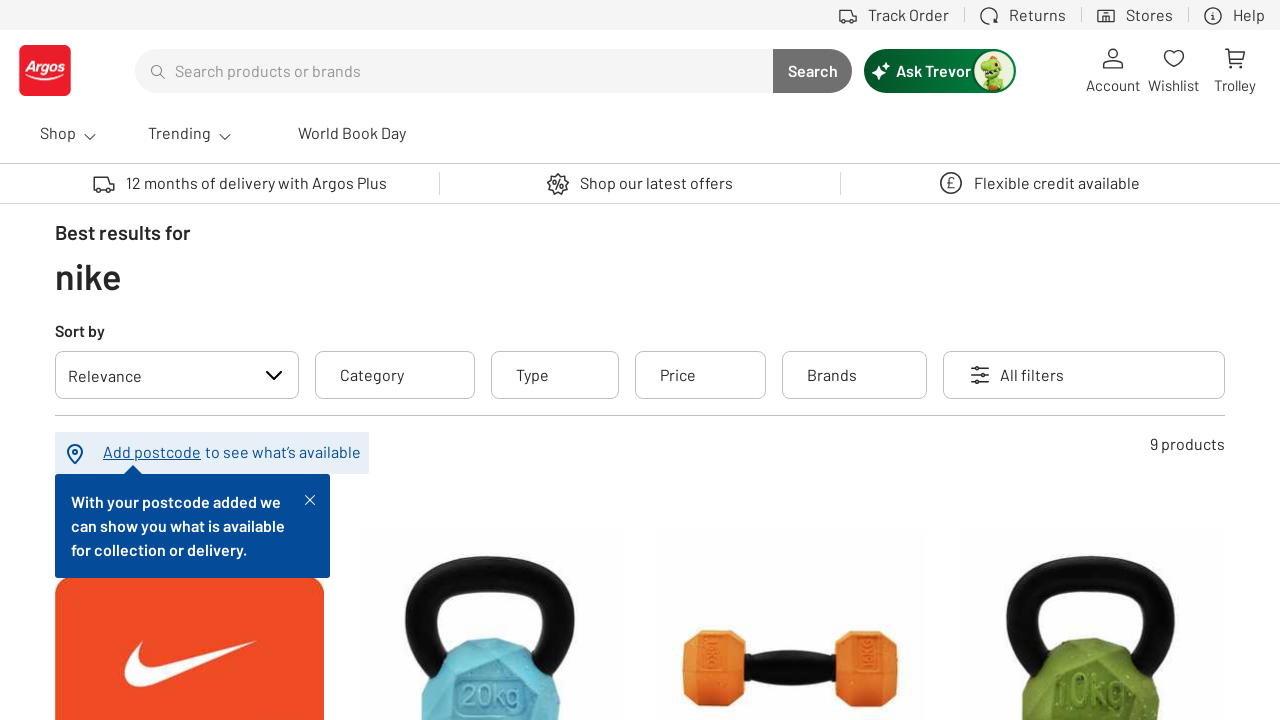

Retrieved checkbox value attribute: None
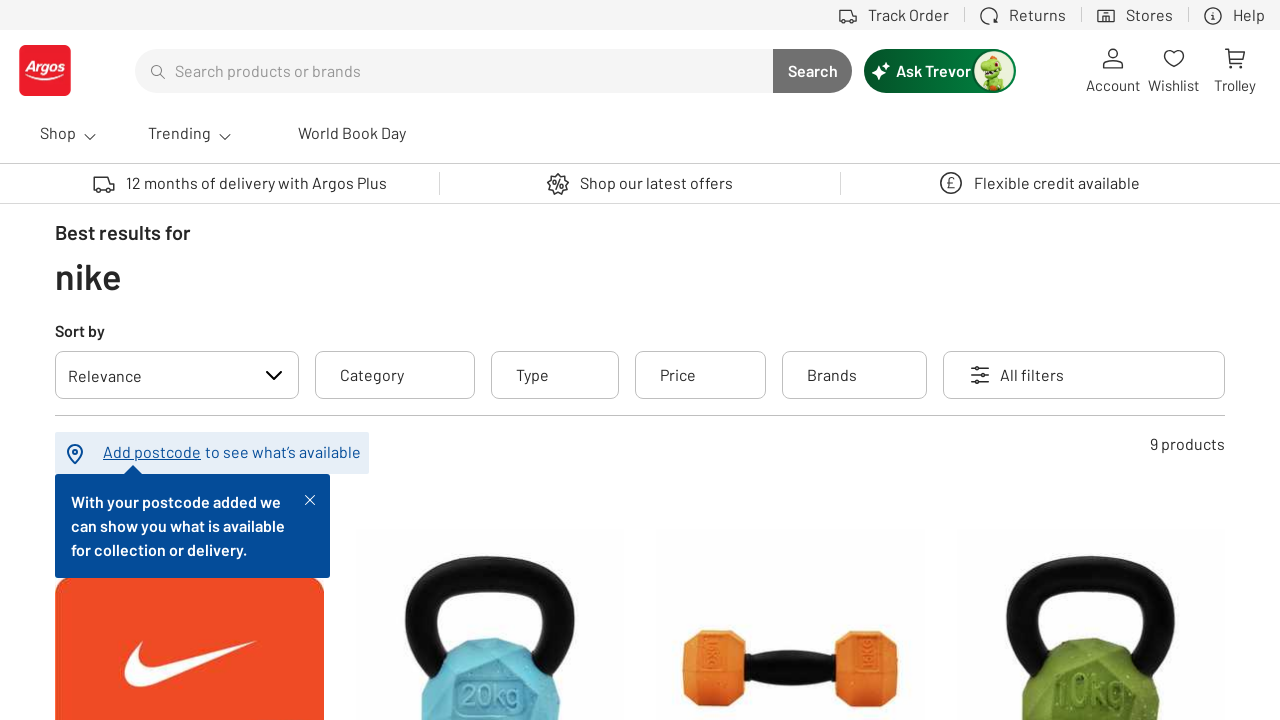

Retrieved checkbox value attribute: None
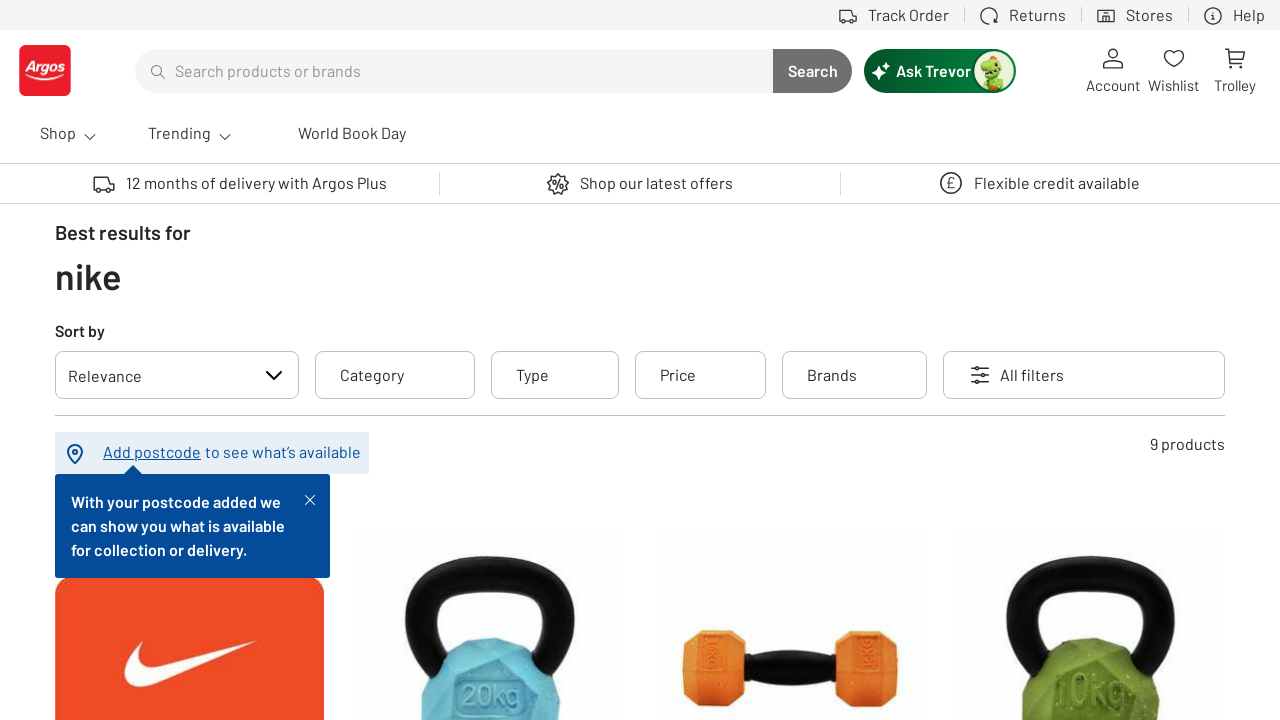

Retrieved checkbox value attribute: None
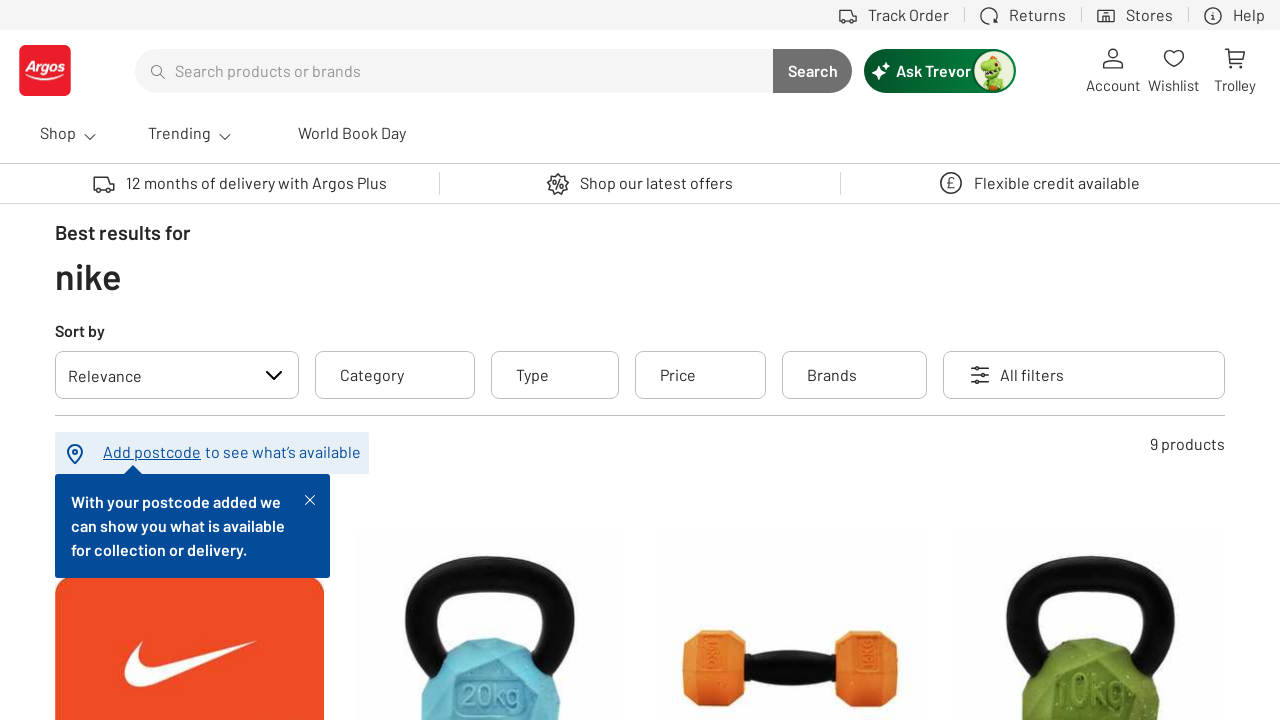

Retrieved checkbox value attribute: None
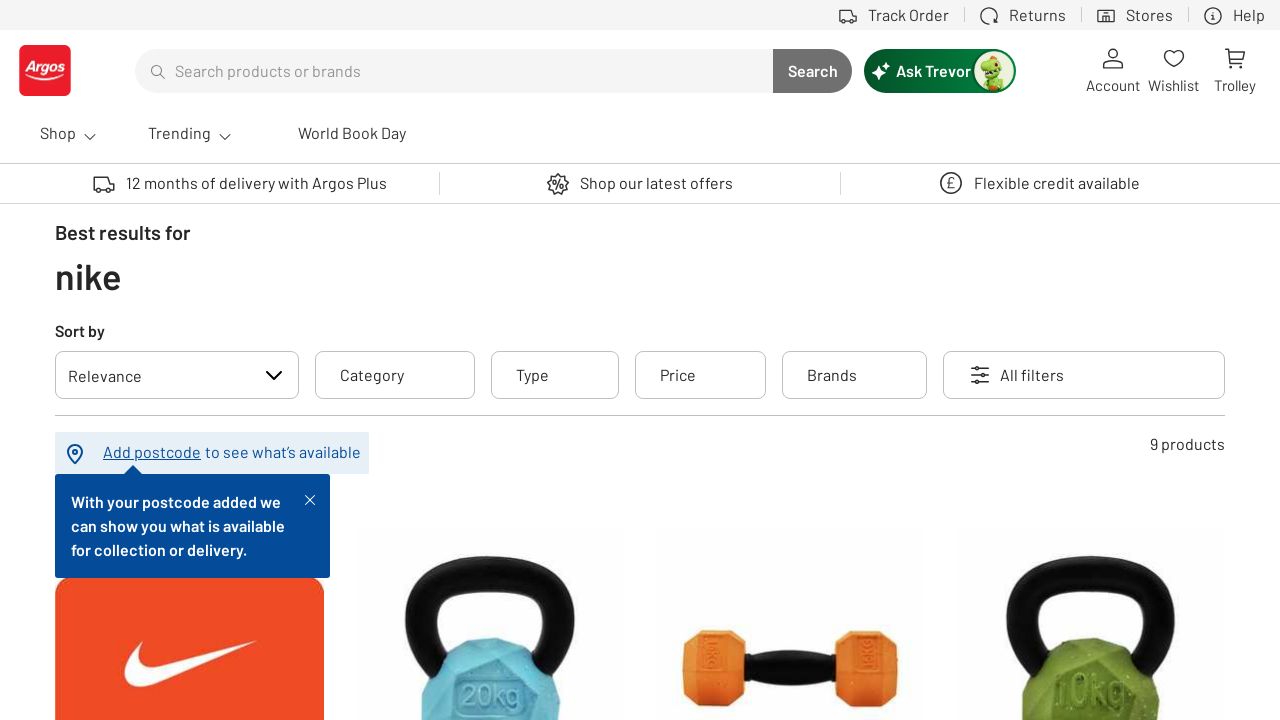

Retrieved checkbox value attribute: None
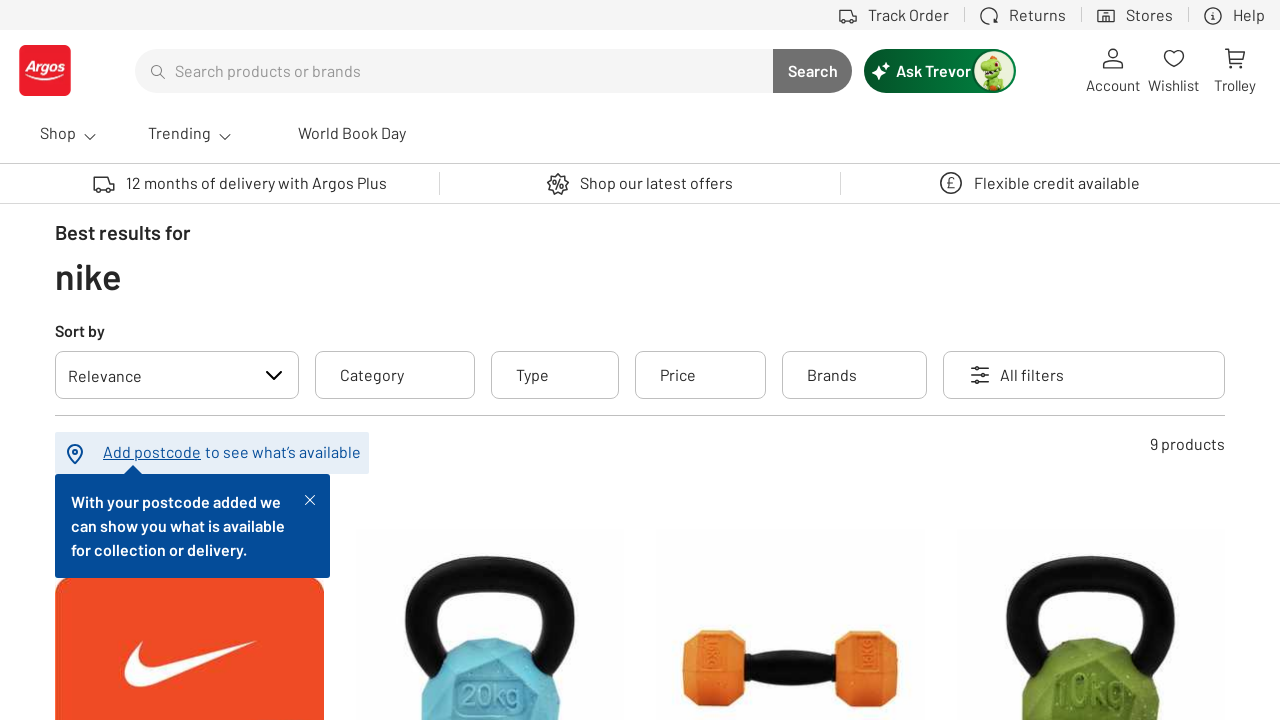

Retrieved checkbox value attribute: None
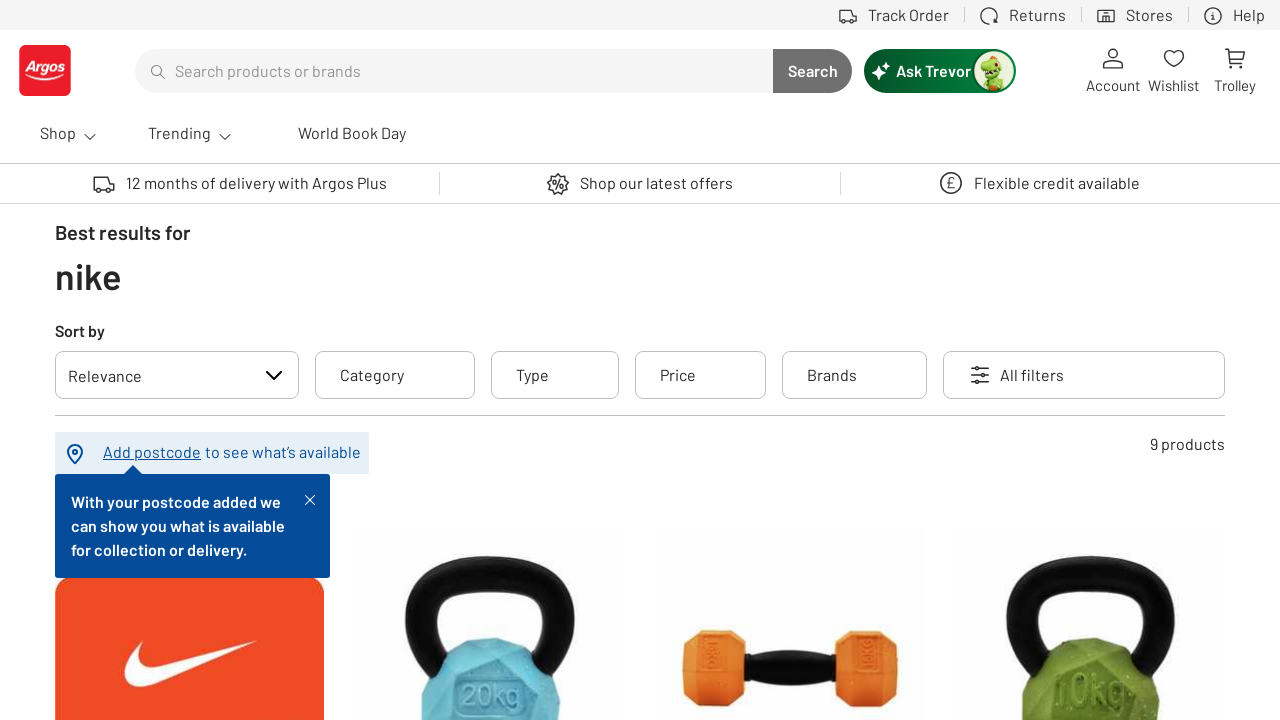

Retrieved checkbox value attribute: None
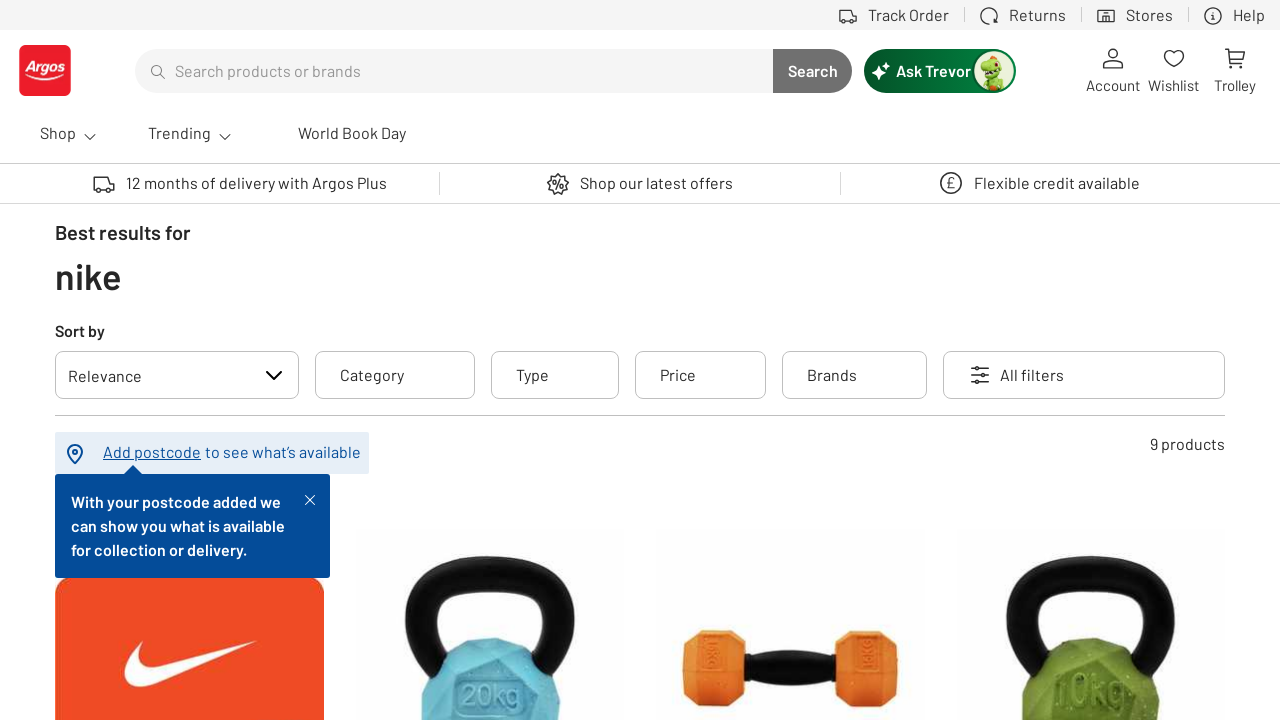

Retrieved checkbox value attribute: None
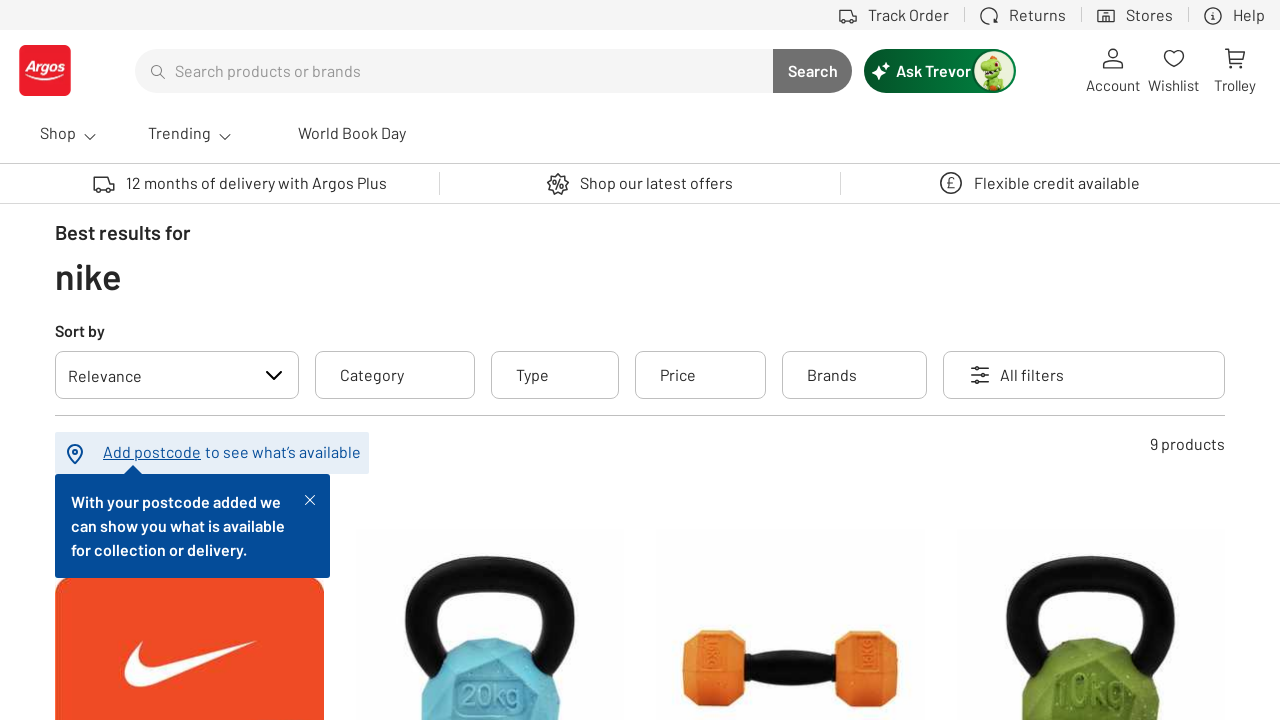

Retrieved checkbox value attribute: None
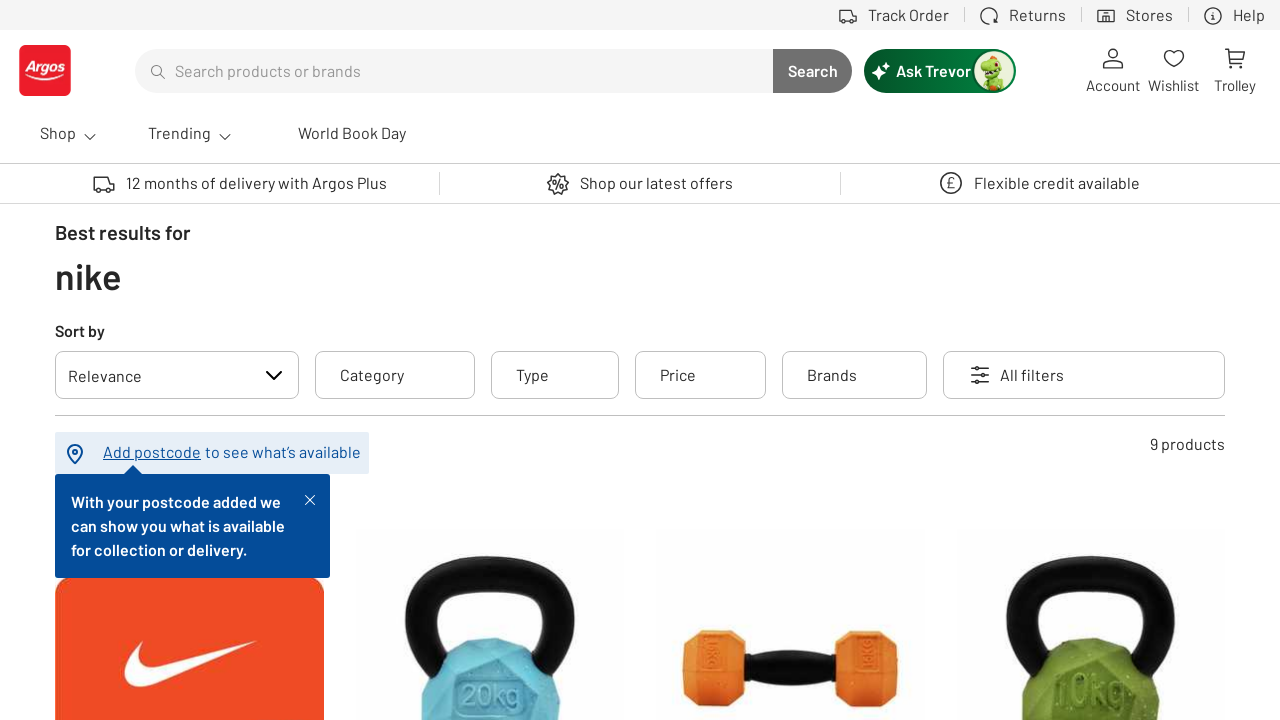

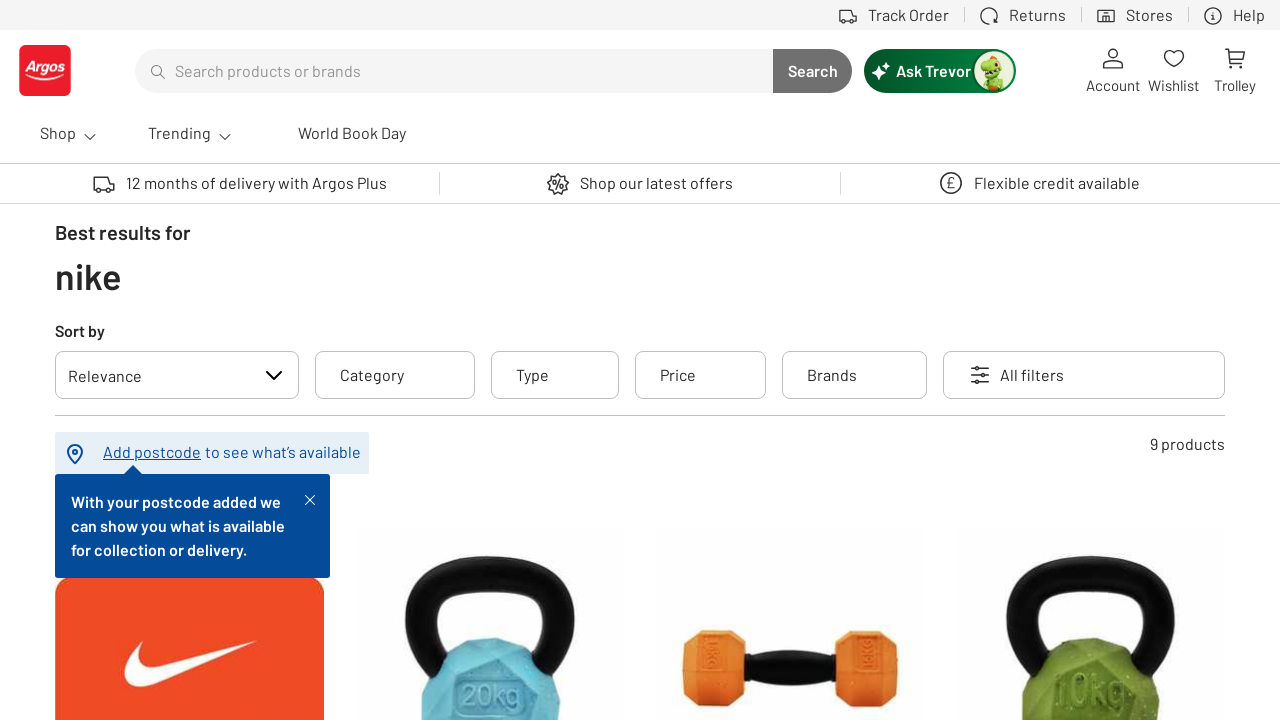